Verifies that the GoDaddy homepage loads correctly by checking the URL and page title

Starting URL: https://www.godaddy.com/en-in

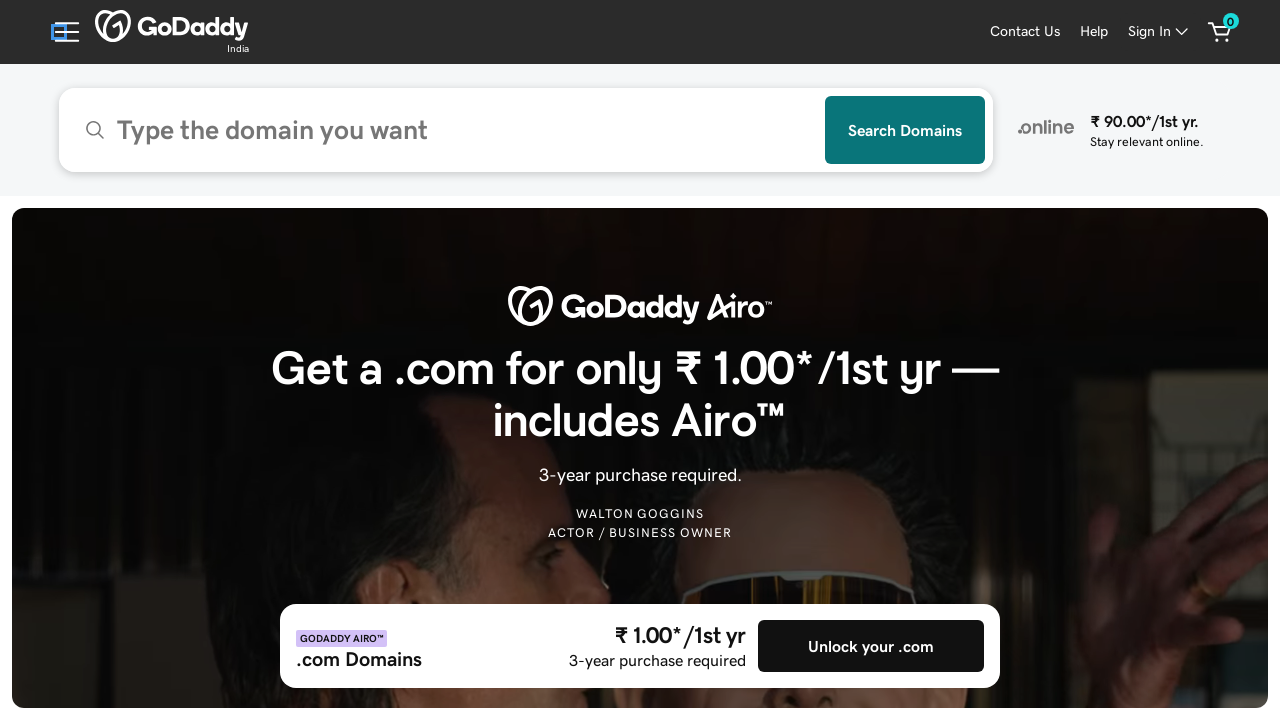

Verified that page URL is https://www.godaddy.com/en-in
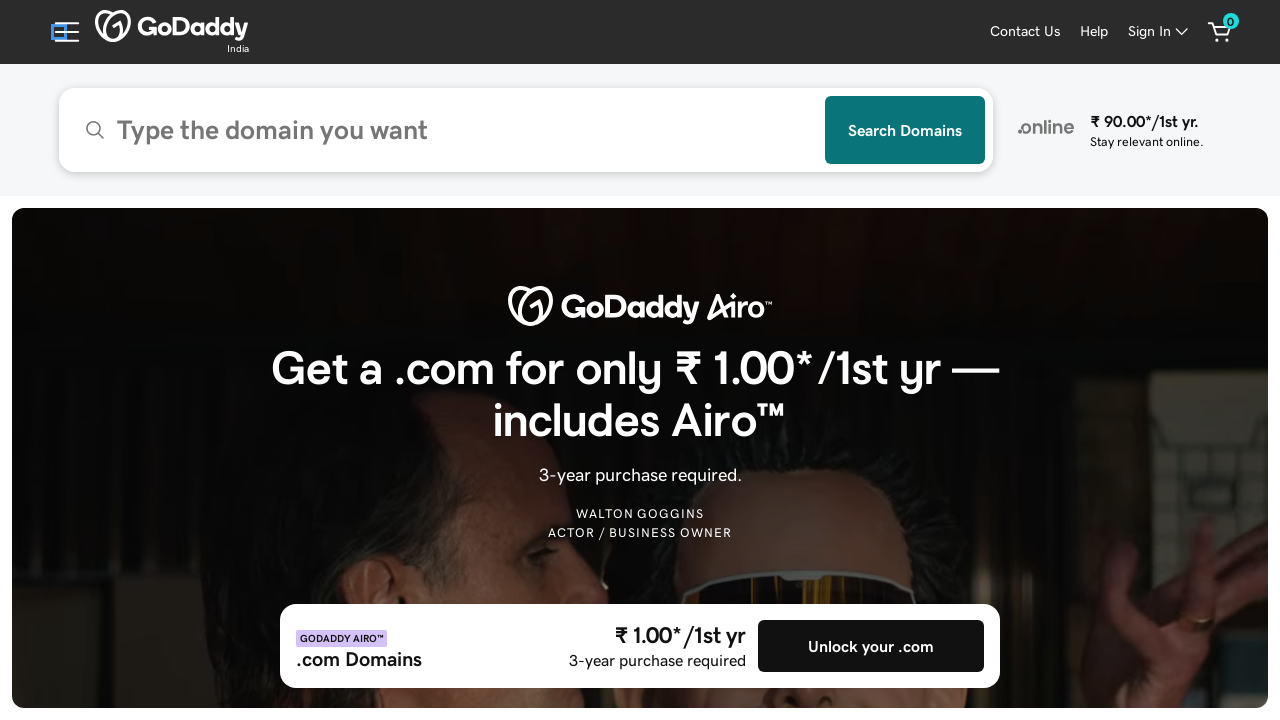

Verified that page title is 'Domain Names, Websites, Hosting & Online Marketing Tools - GoDaddy IN'
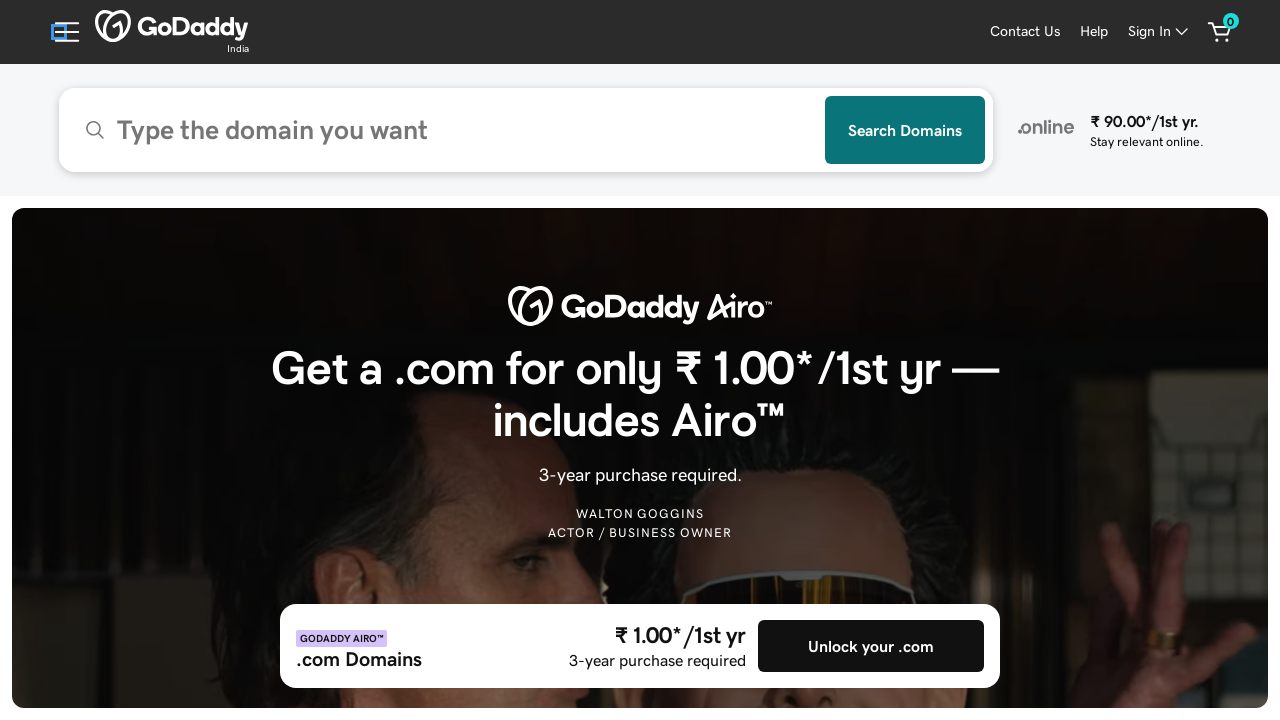

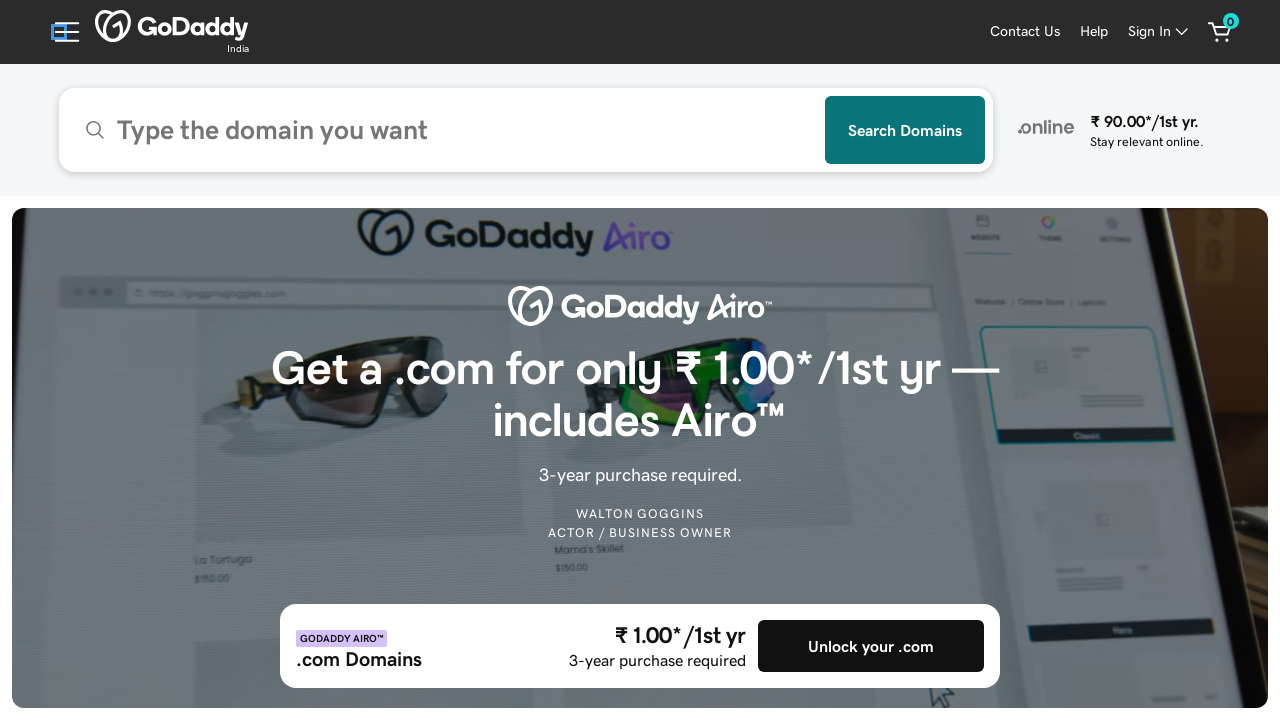